Fills out and submits the practice form with valid data including name, email, gender, phone, hobby, and address

Starting URL: https://demoqa.com/automation-practice-form

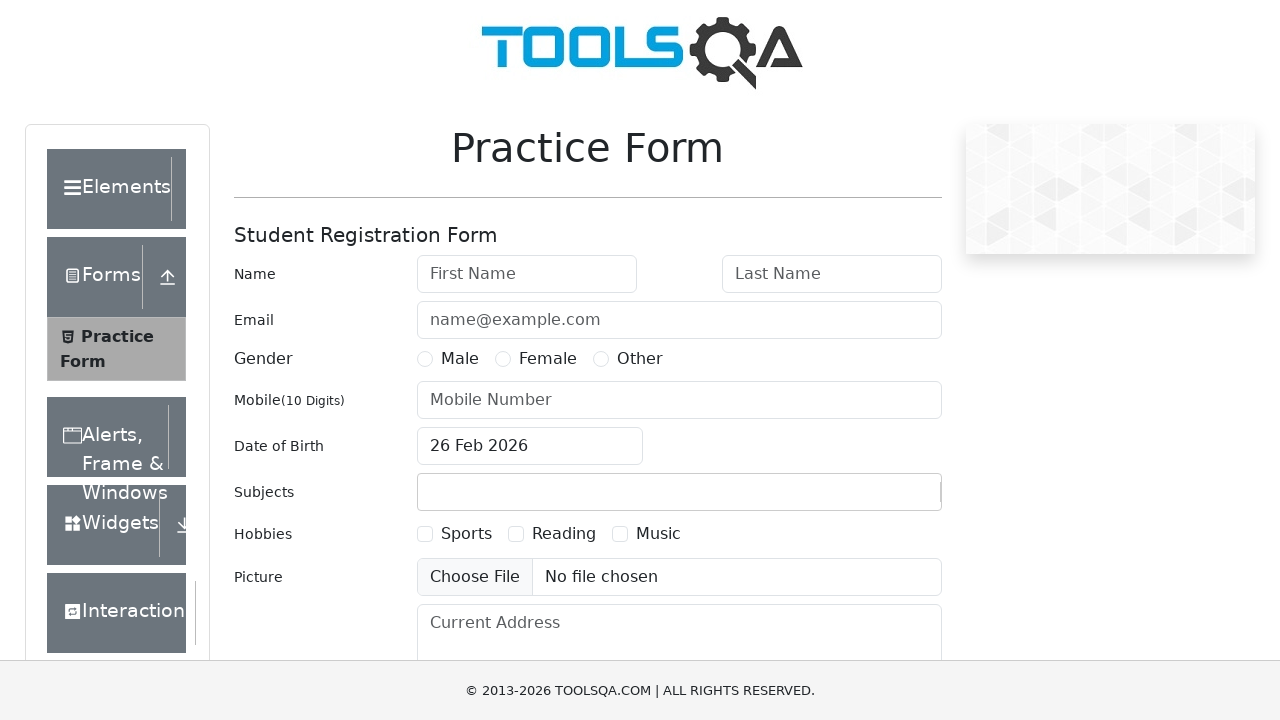

Filled first name field with 'Amanda' on #firstName
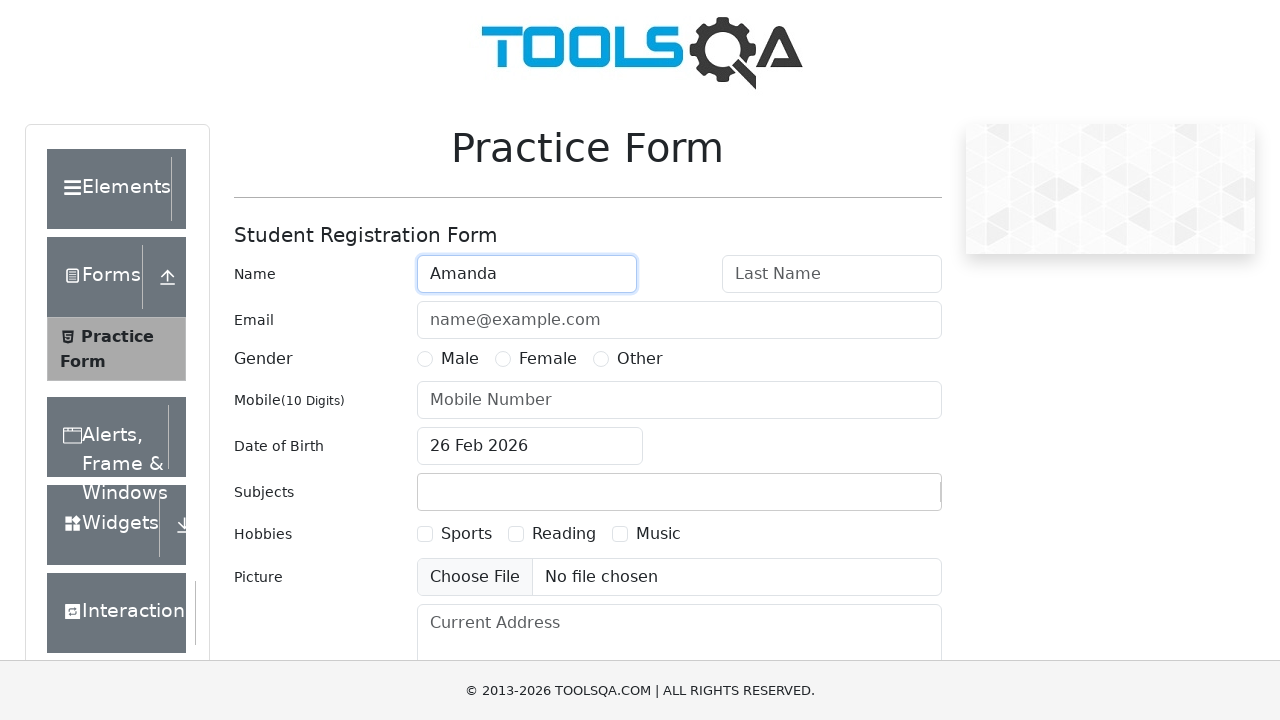

Filled last name field with 'Vieira' on #lastName
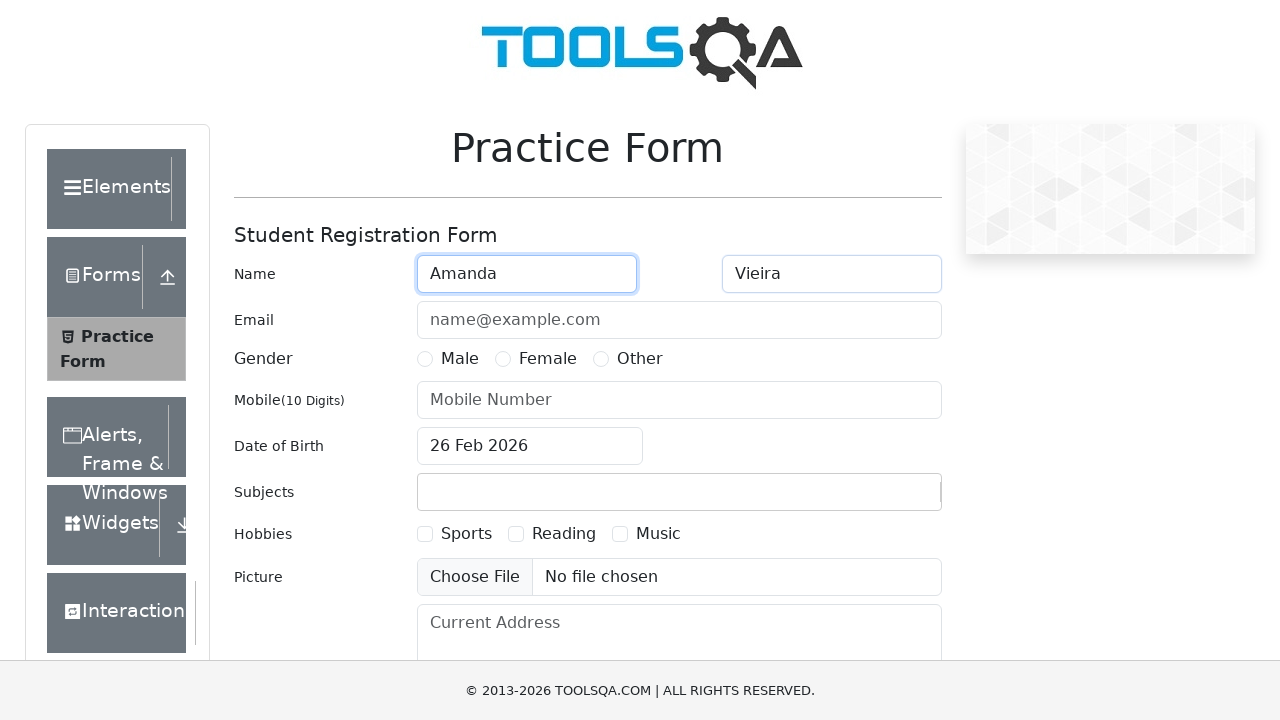

Filled email field with 'amanda.vieira@example.com' on #userEmail
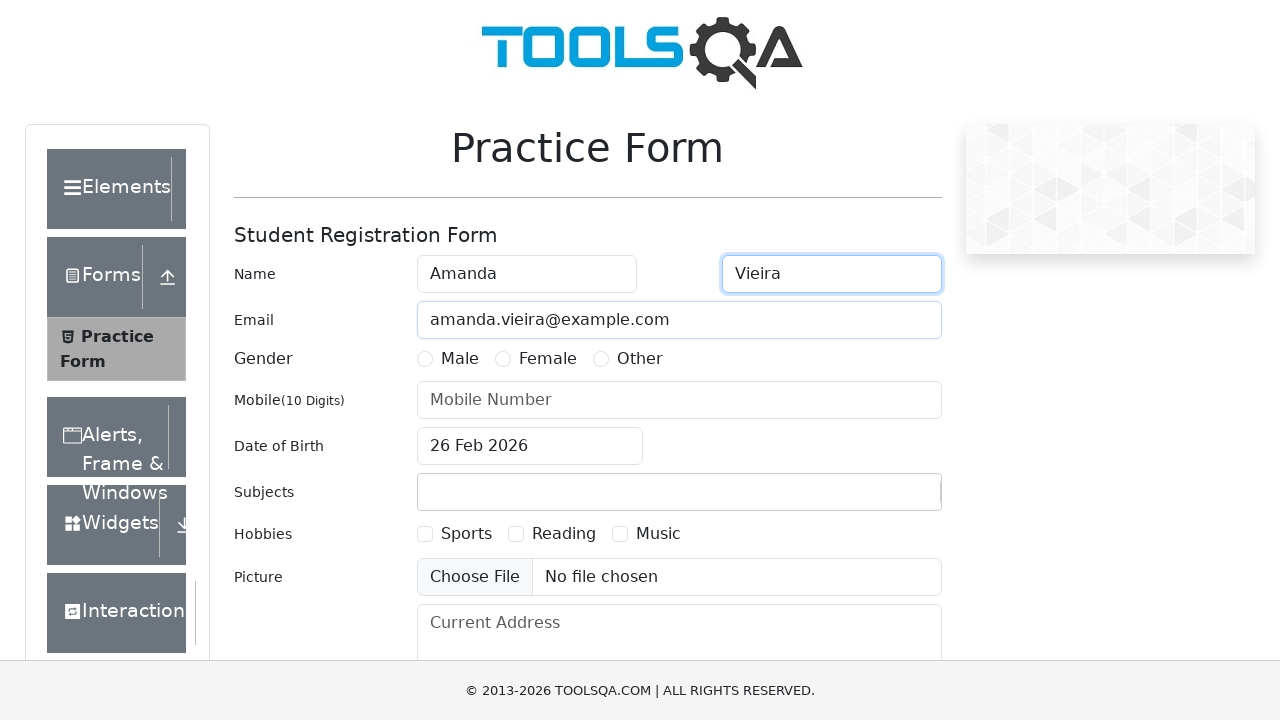

Selected gender option: Female at (548, 359) on label[for='gender-radio-2']
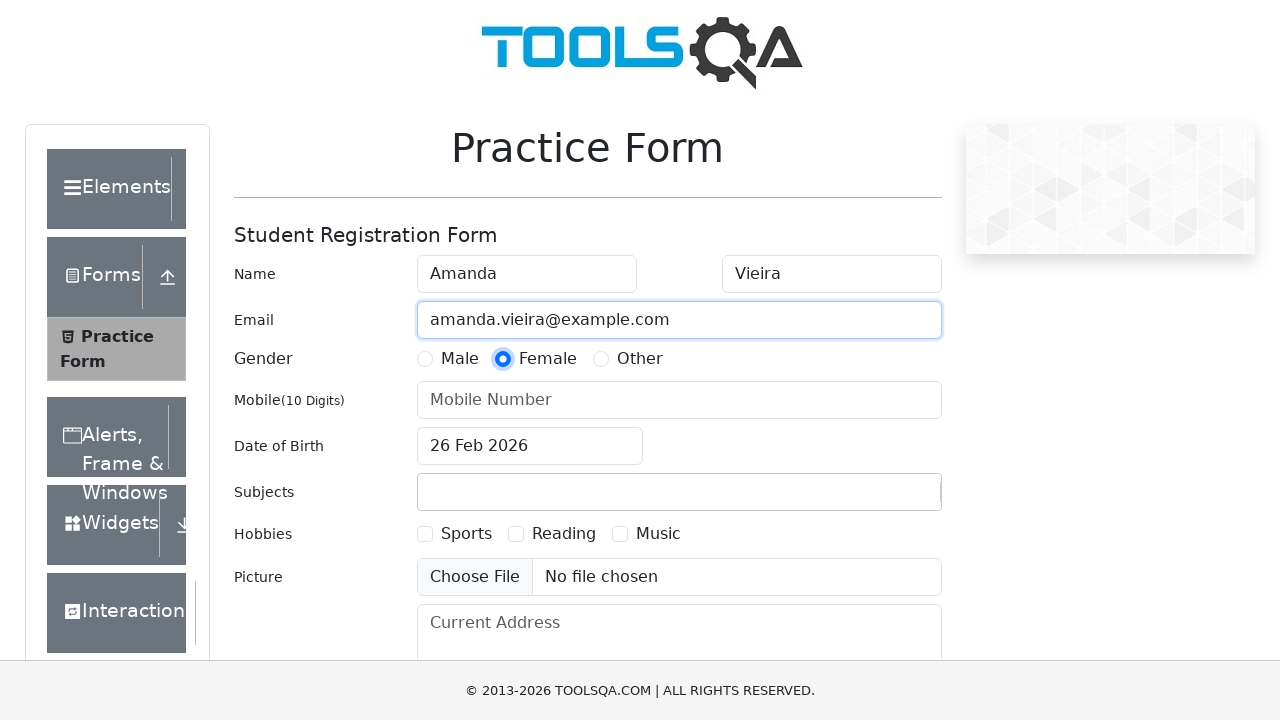

Filled phone number field with '1234567890' on #userNumber
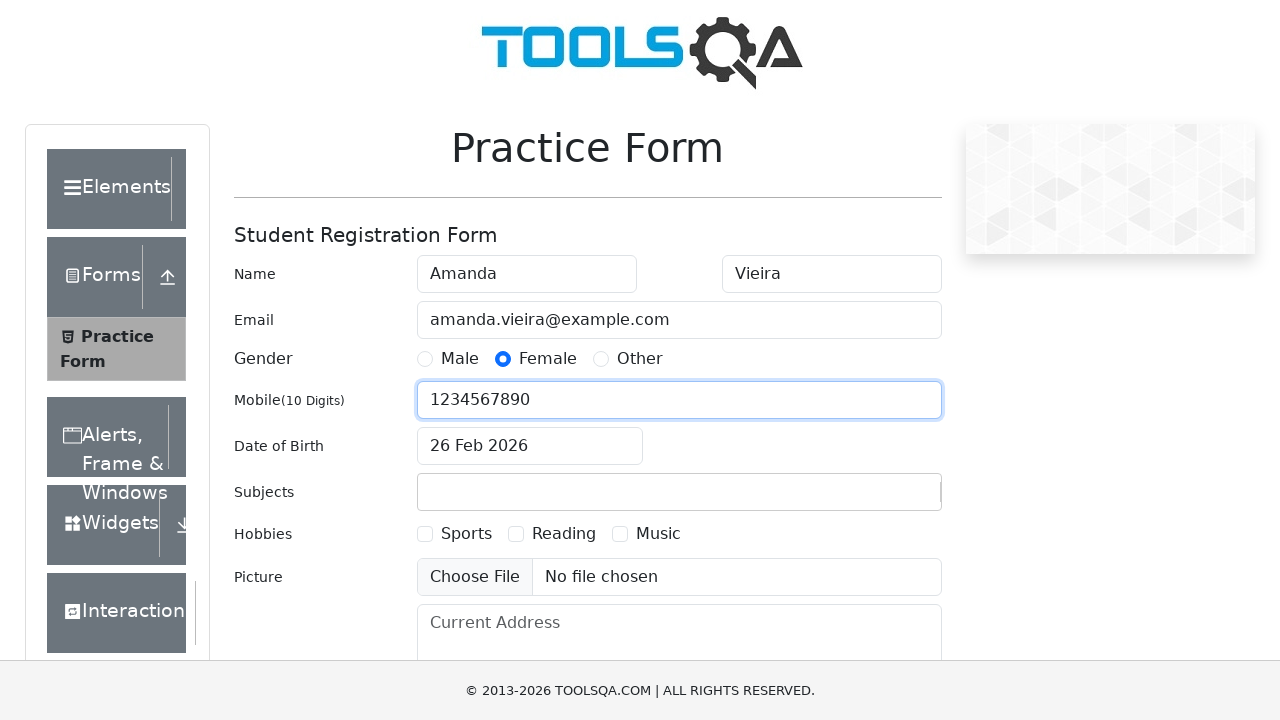

Selected hobby option: Reading at (564, 534) on label[for='hobbies-checkbox-2']
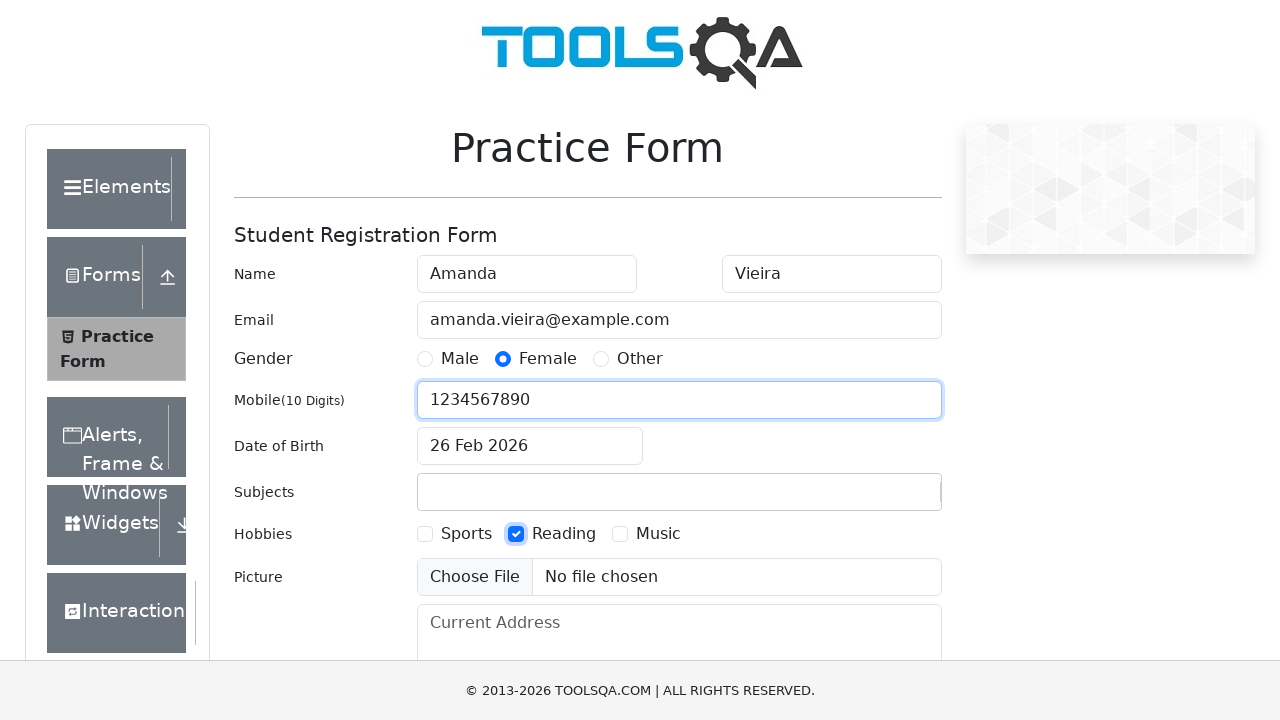

Filled current address field with 'Flower Street, 256' on #currentAddress
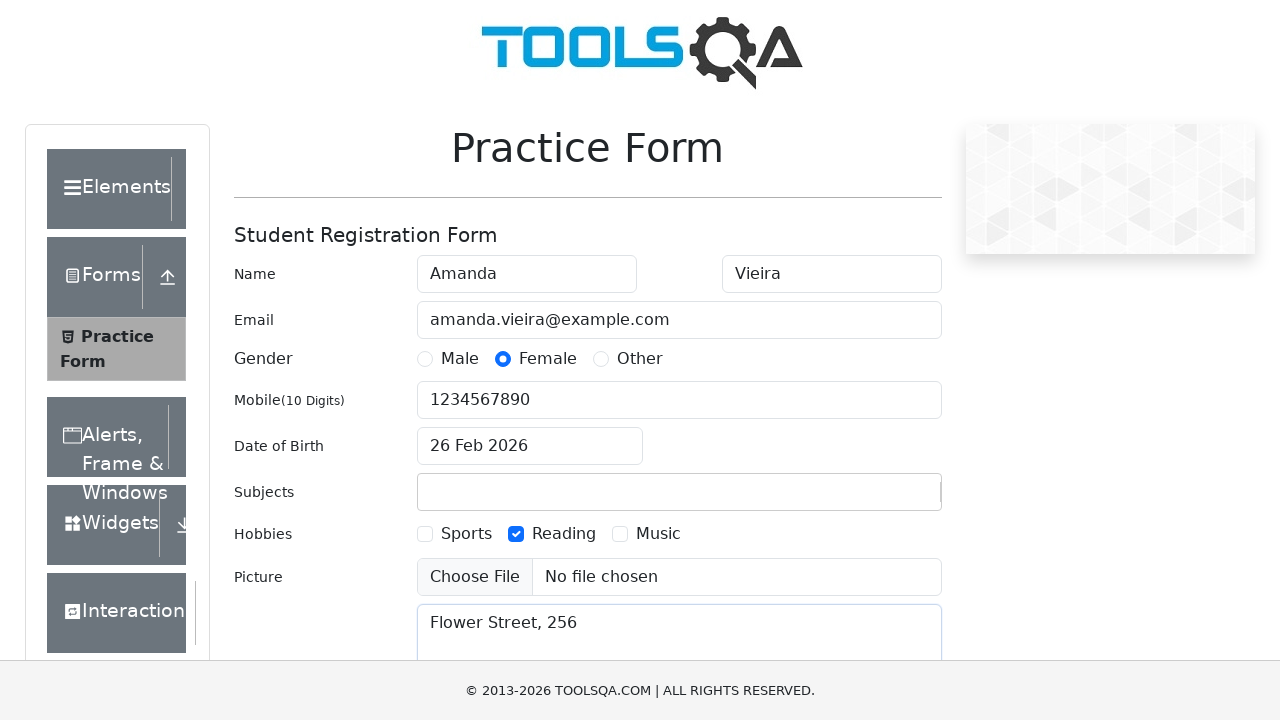

Clicked submit button to submit the form at (885, 499) on #submit
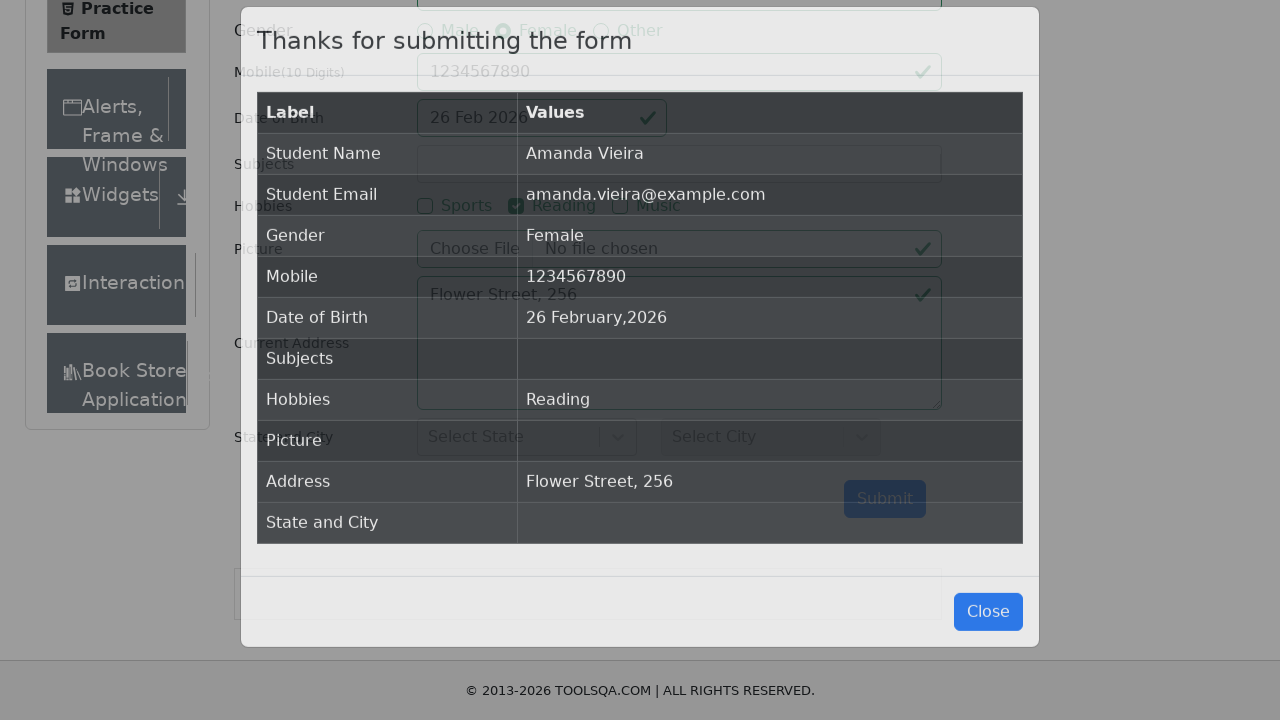

Success modal appeared after form submission
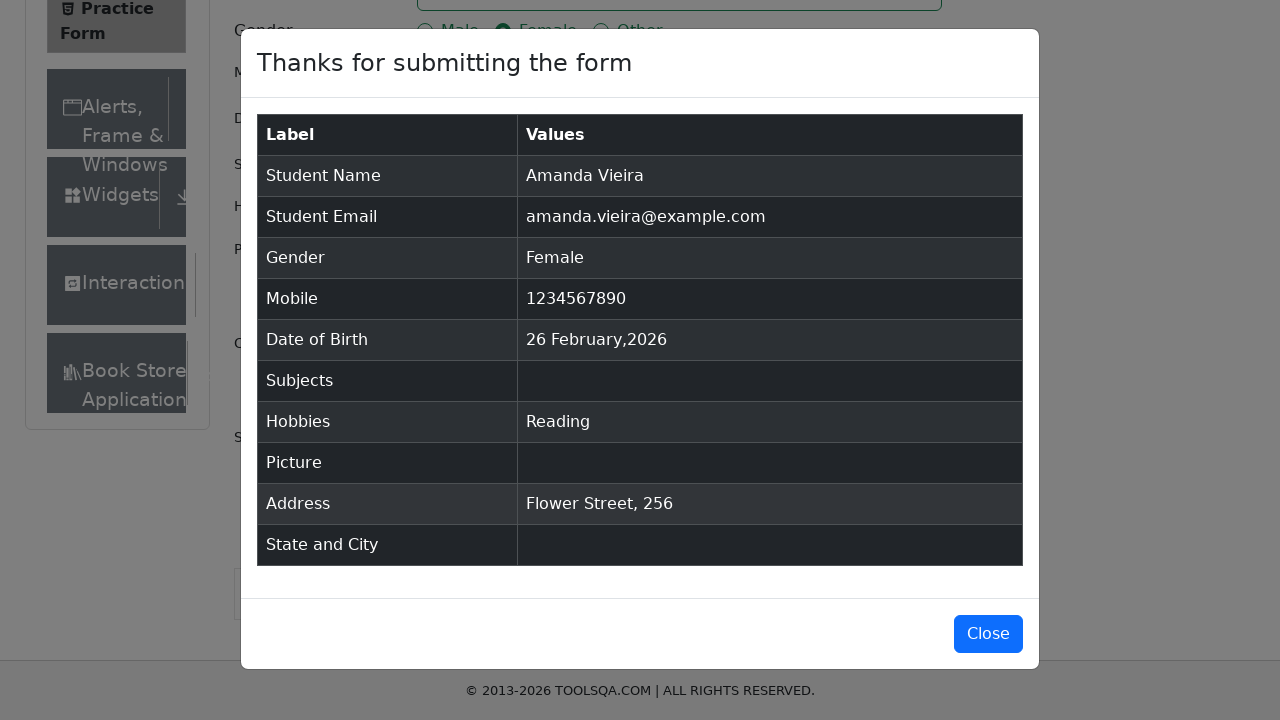

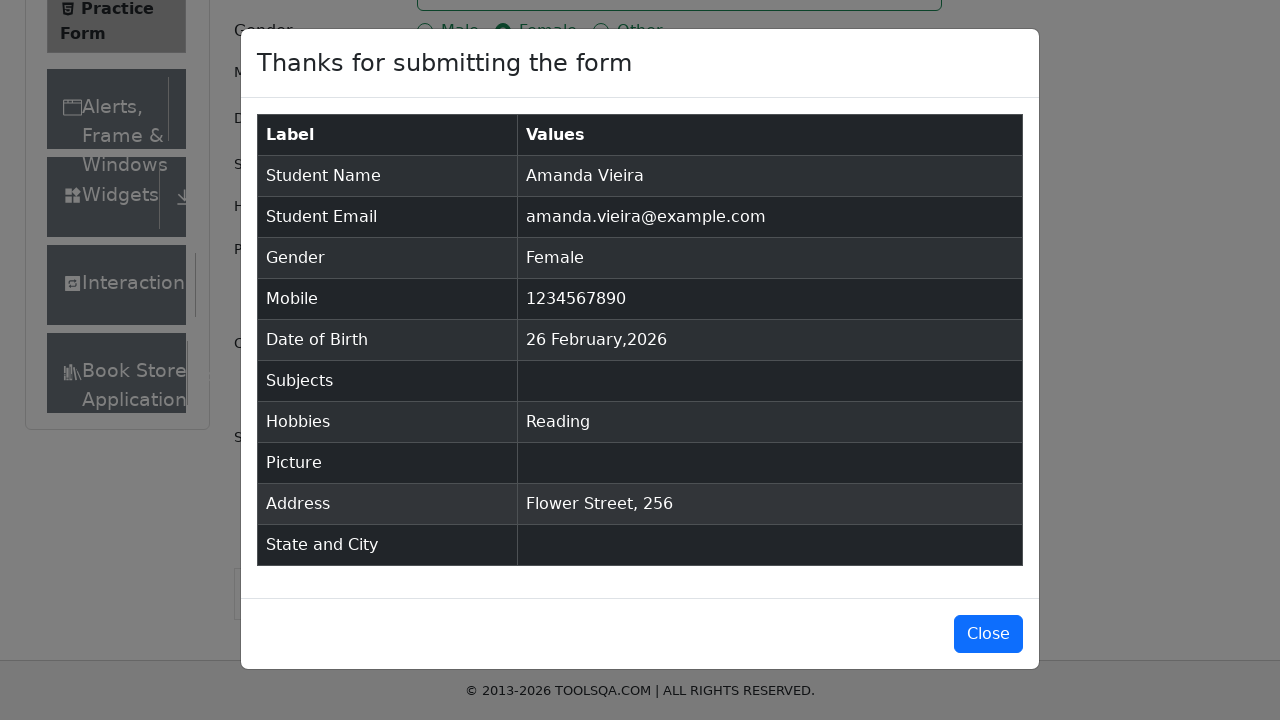